Tests handling multiple browser tabs by clicking a link that opens a new tab, switching to the new tab, then switching back to the parent tab

Starting URL: https://smartbear.com/blog/how-to-handle-multiple-tabs-in-selenium-webdriver/

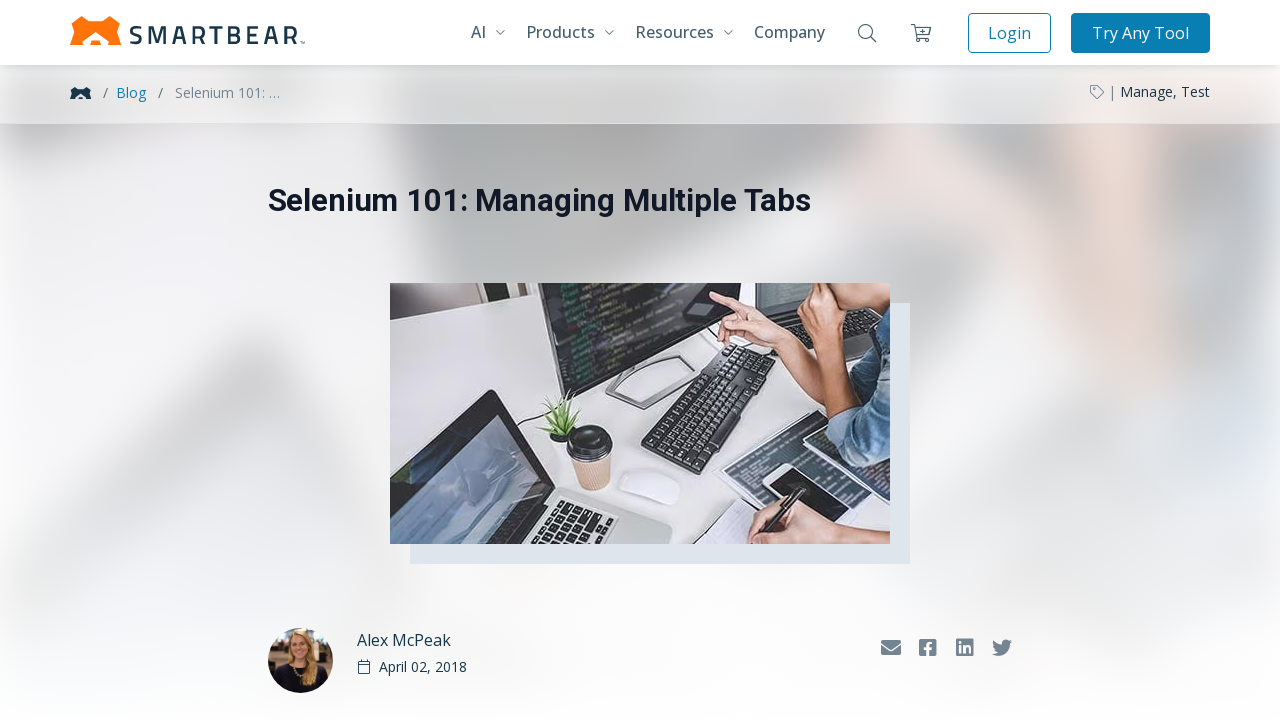

Clicked 'Selenium 101 Series' link to open new tab at (592, 709) on a:text('Selenium 101 Series')
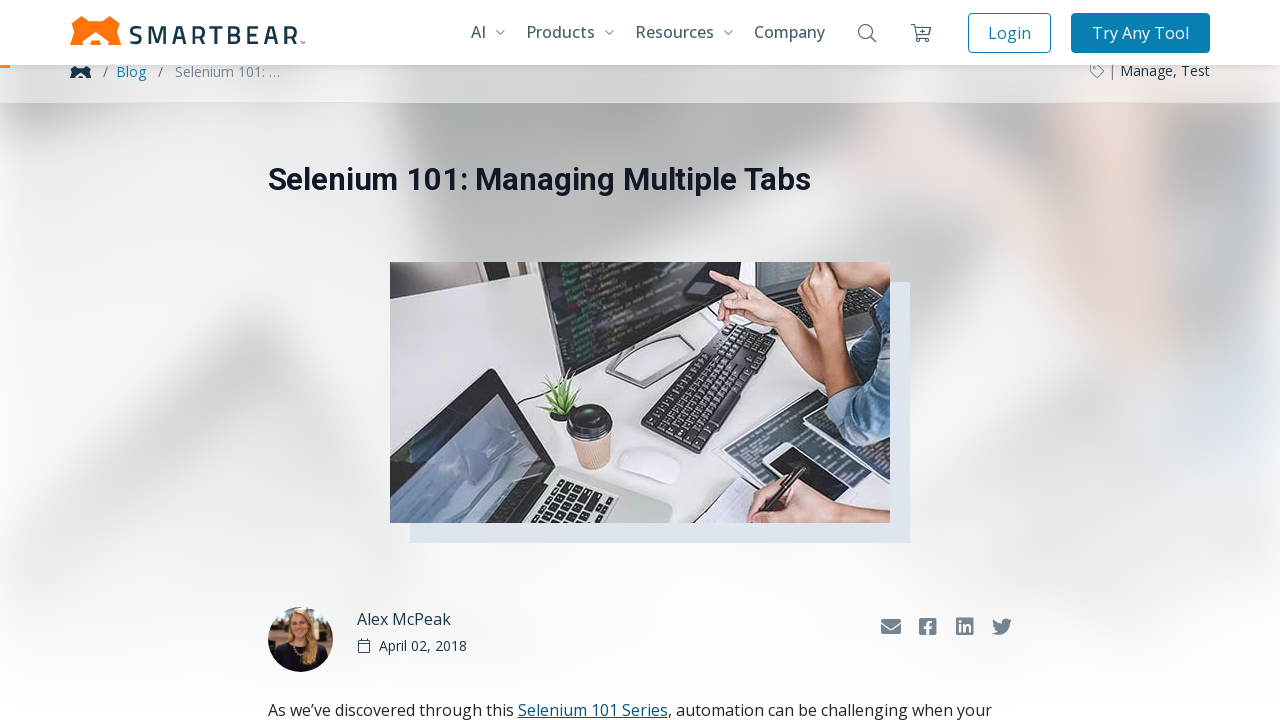

Captured reference to newly opened child tab
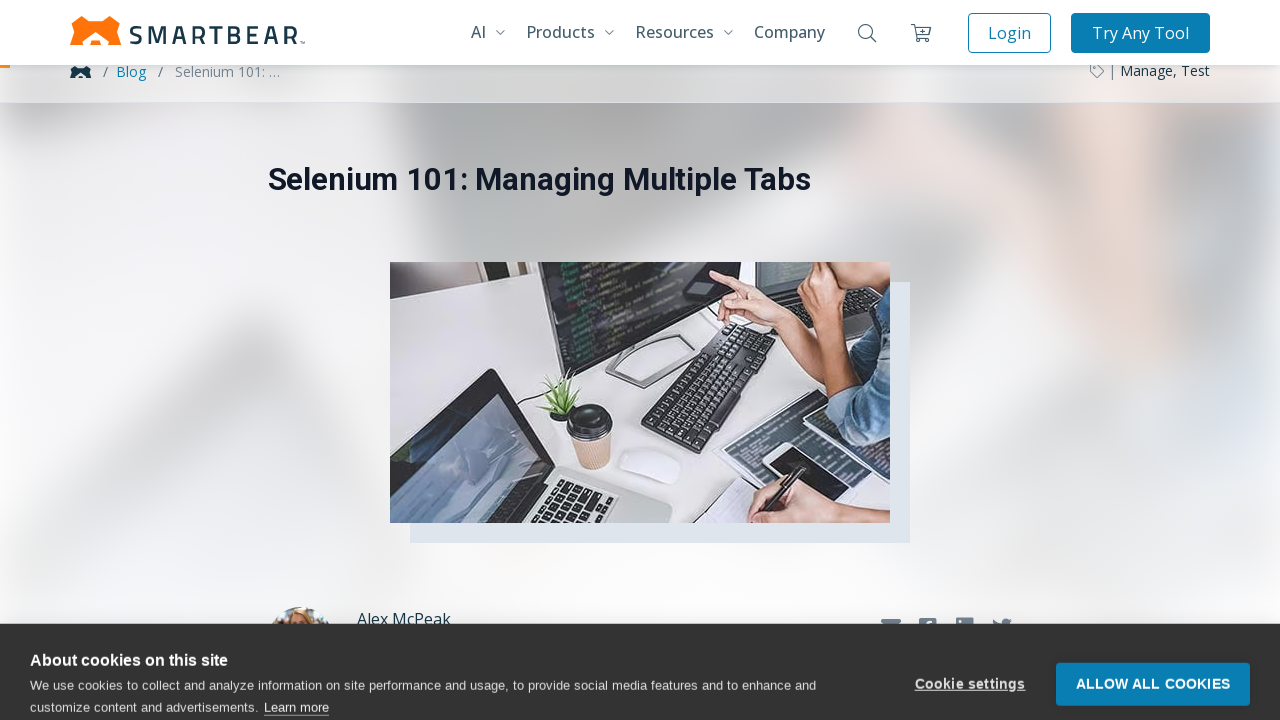

Child tab loaded successfully
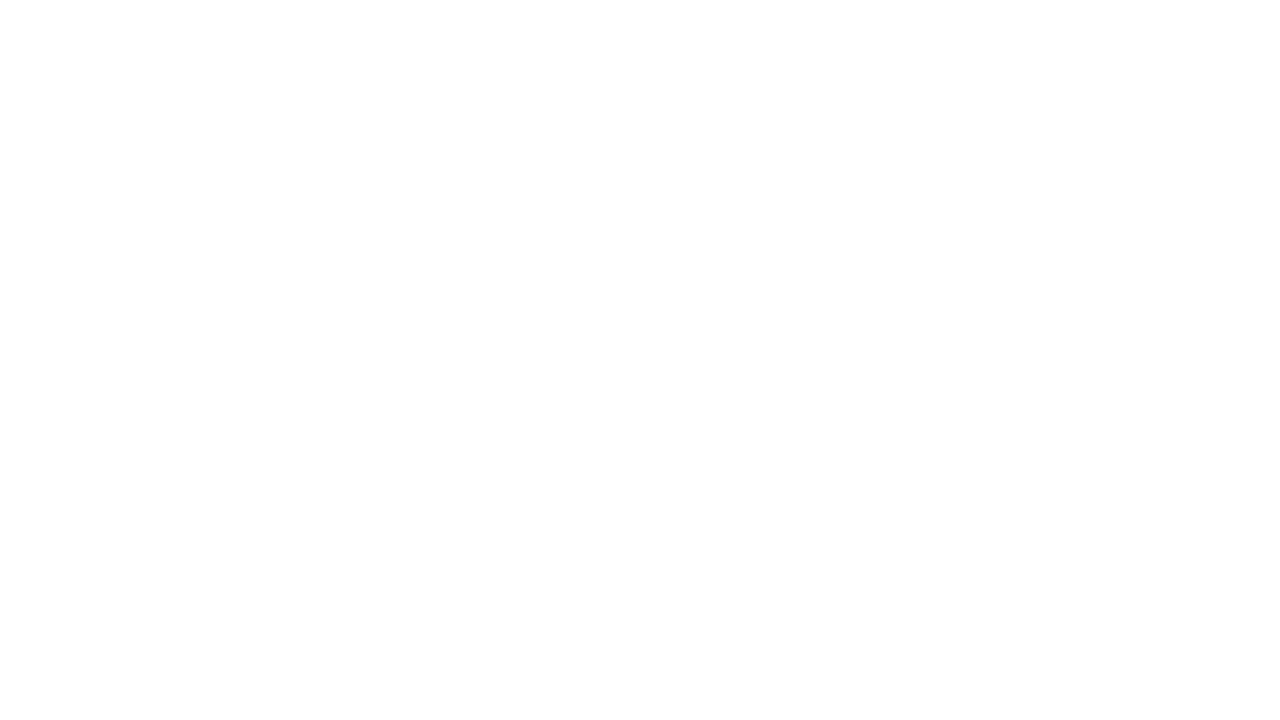

Retrieved child page title: 
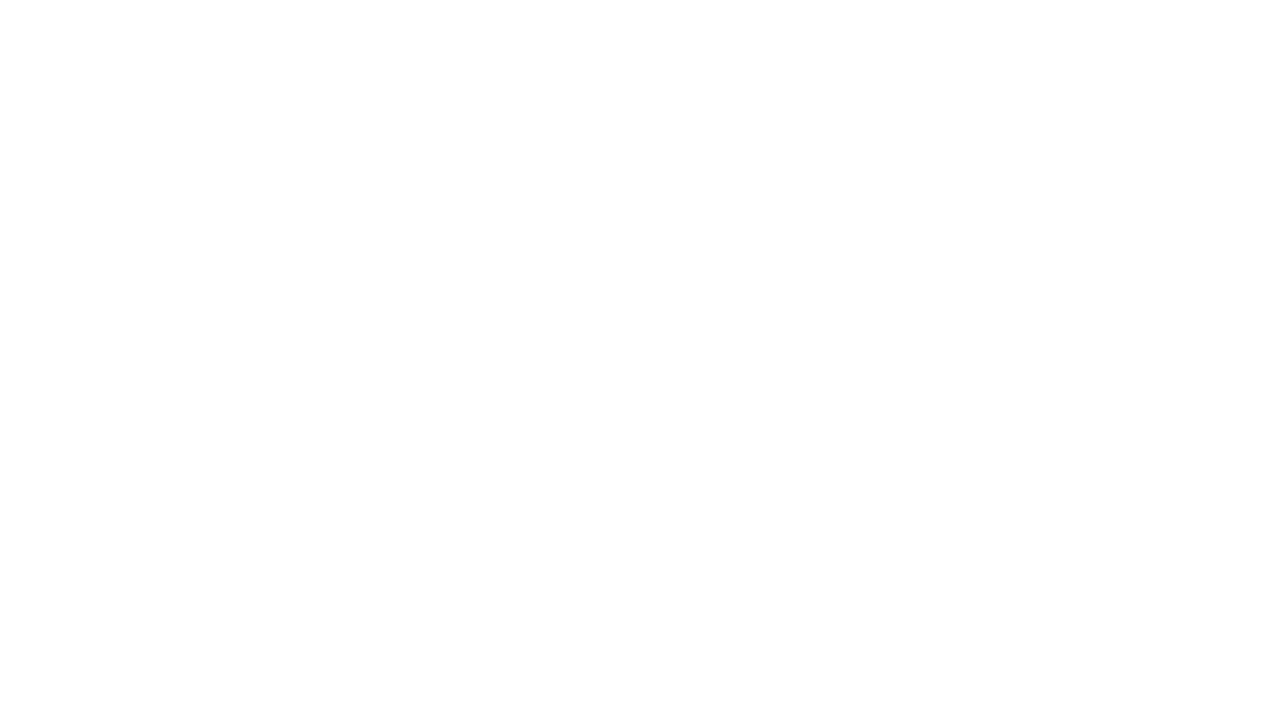

Closed child tab
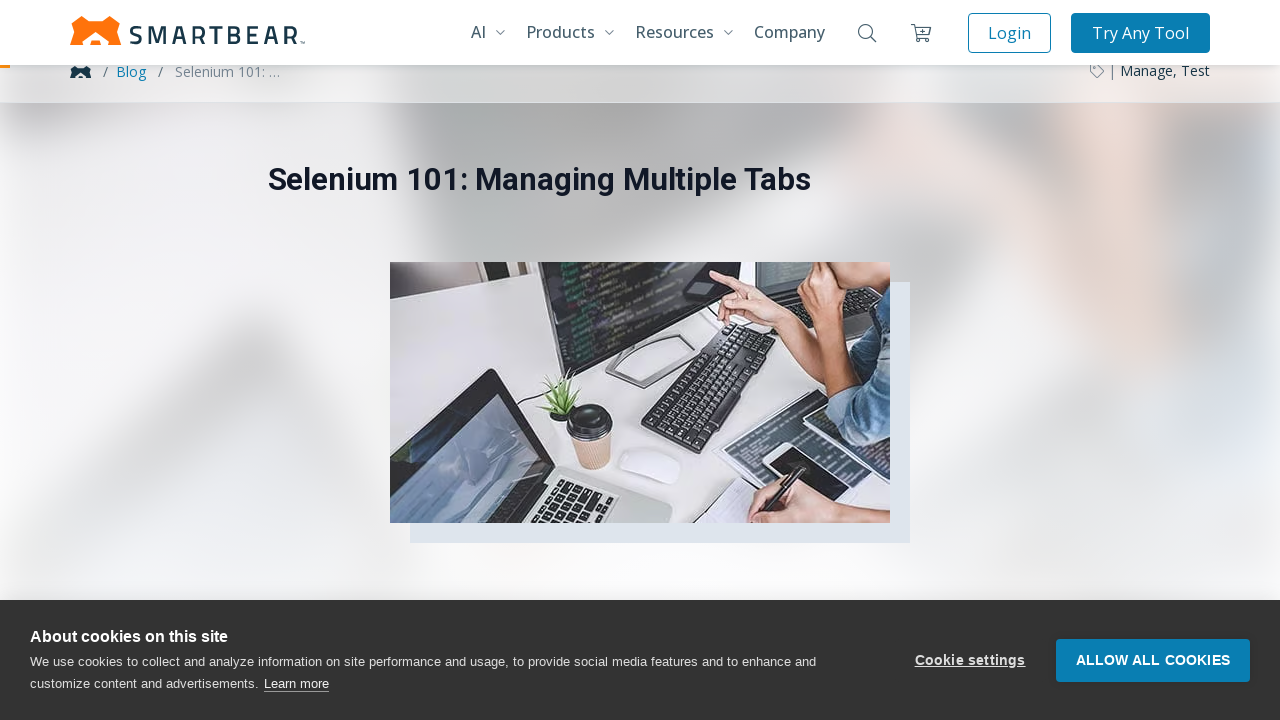

Retrieved parent page title: Selenium 101: Managing Multiple Tabs
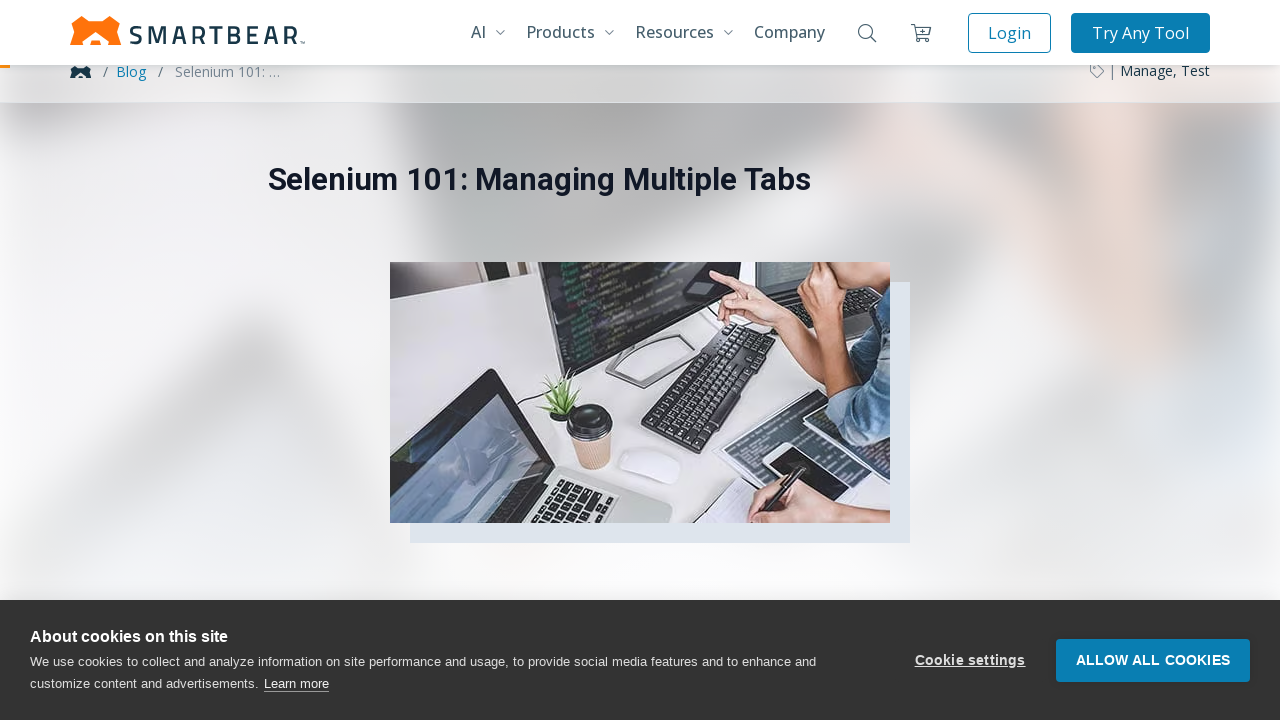

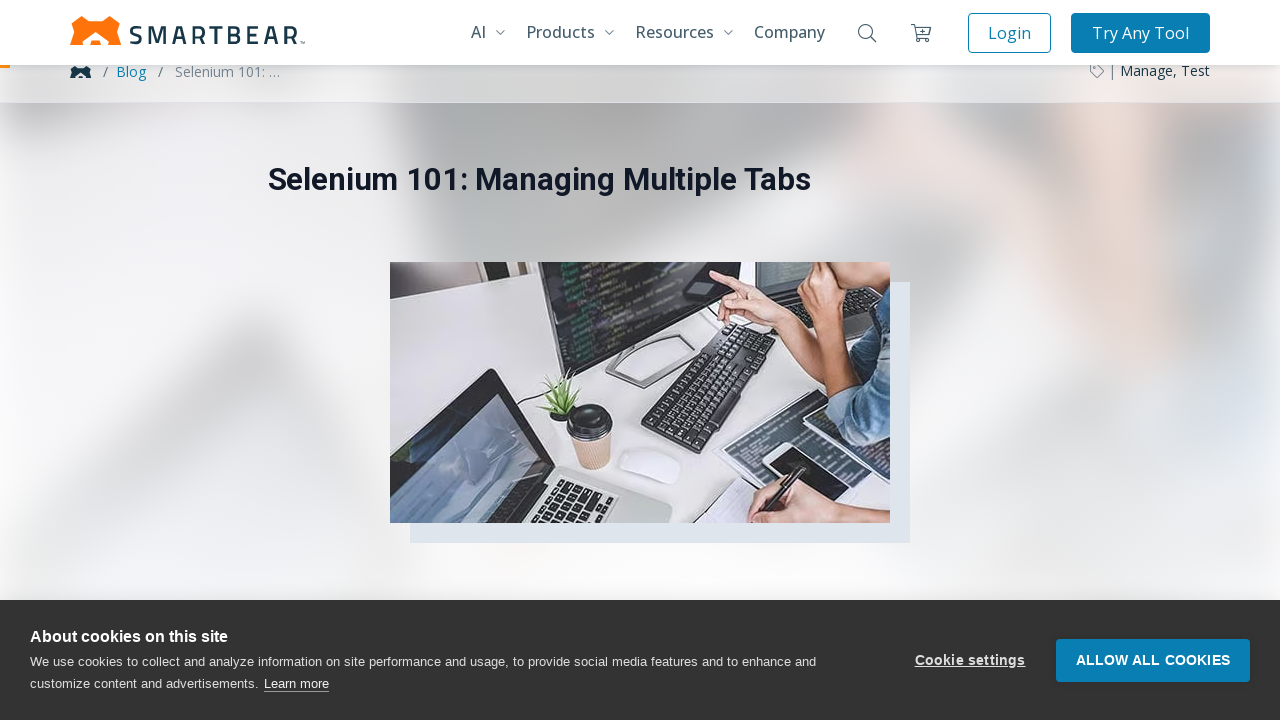